Tests editing a todo item by double-clicking, modifying the text, and pressing Enter

Starting URL: https://demo.playwright.dev/todomvc

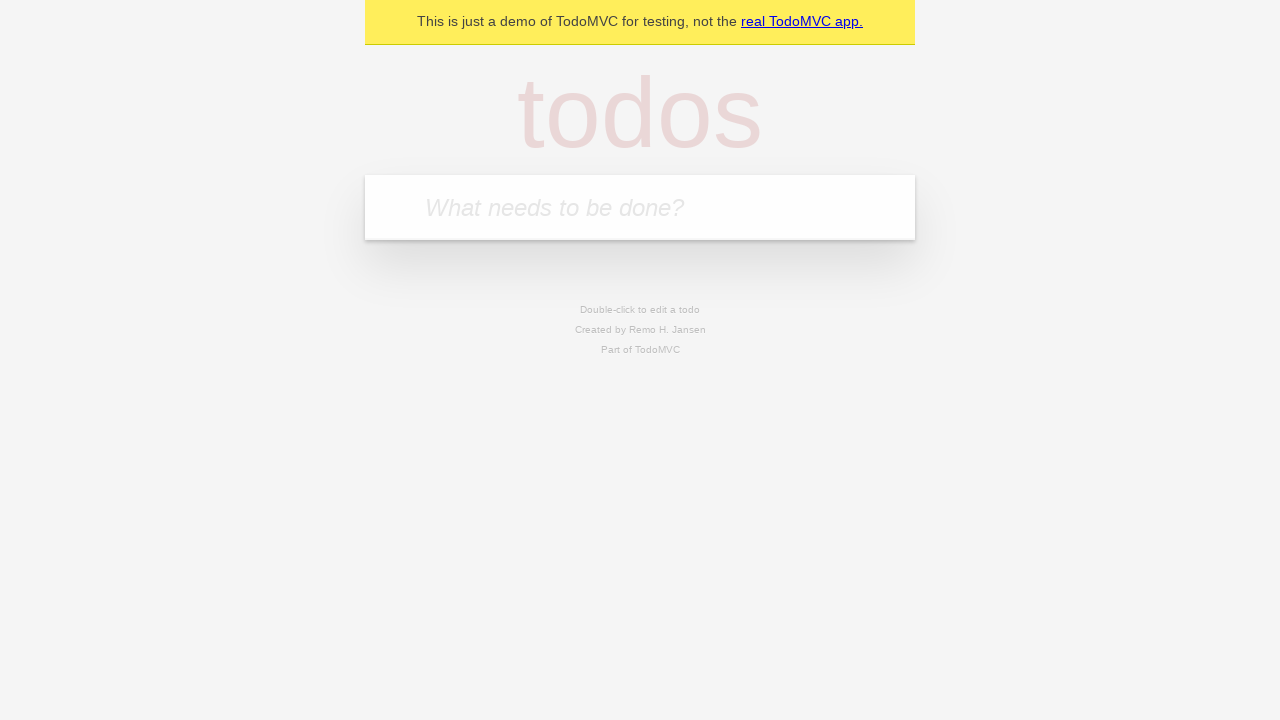

Filled todo input with 'buy some cheese' on internal:attr=[placeholder="What needs to be done?"i]
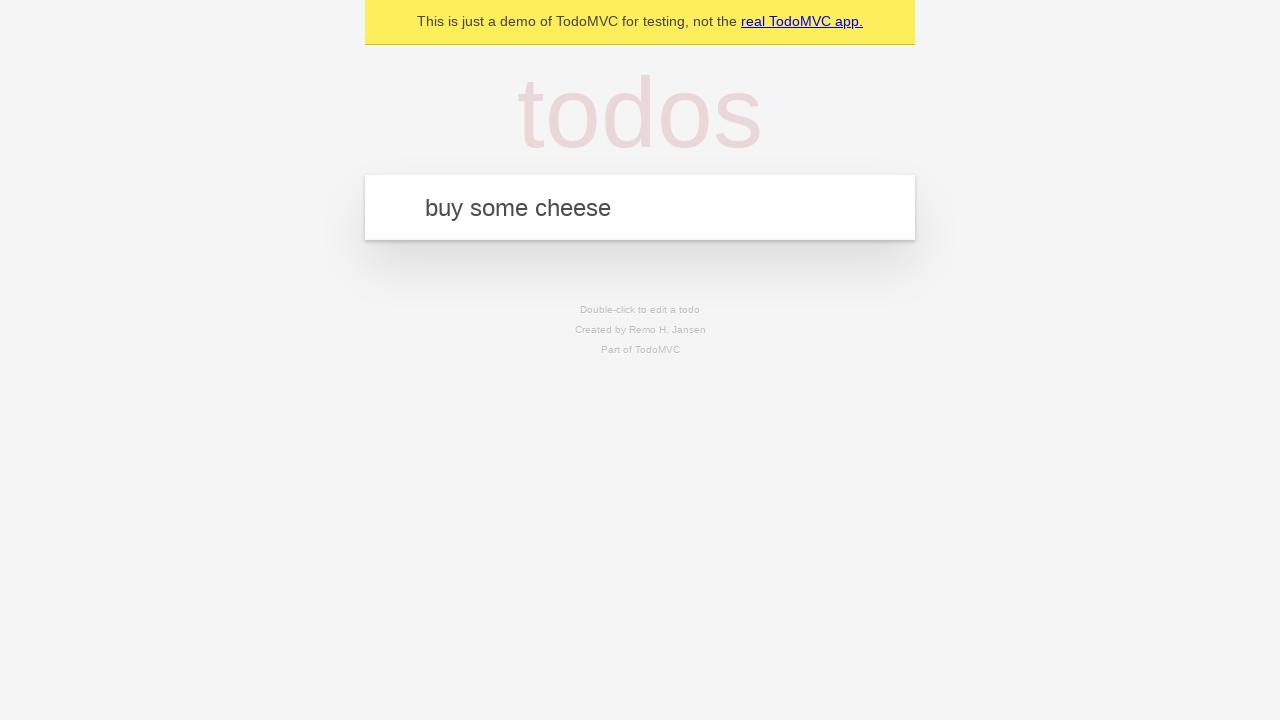

Pressed Enter to create first todo item on internal:attr=[placeholder="What needs to be done?"i]
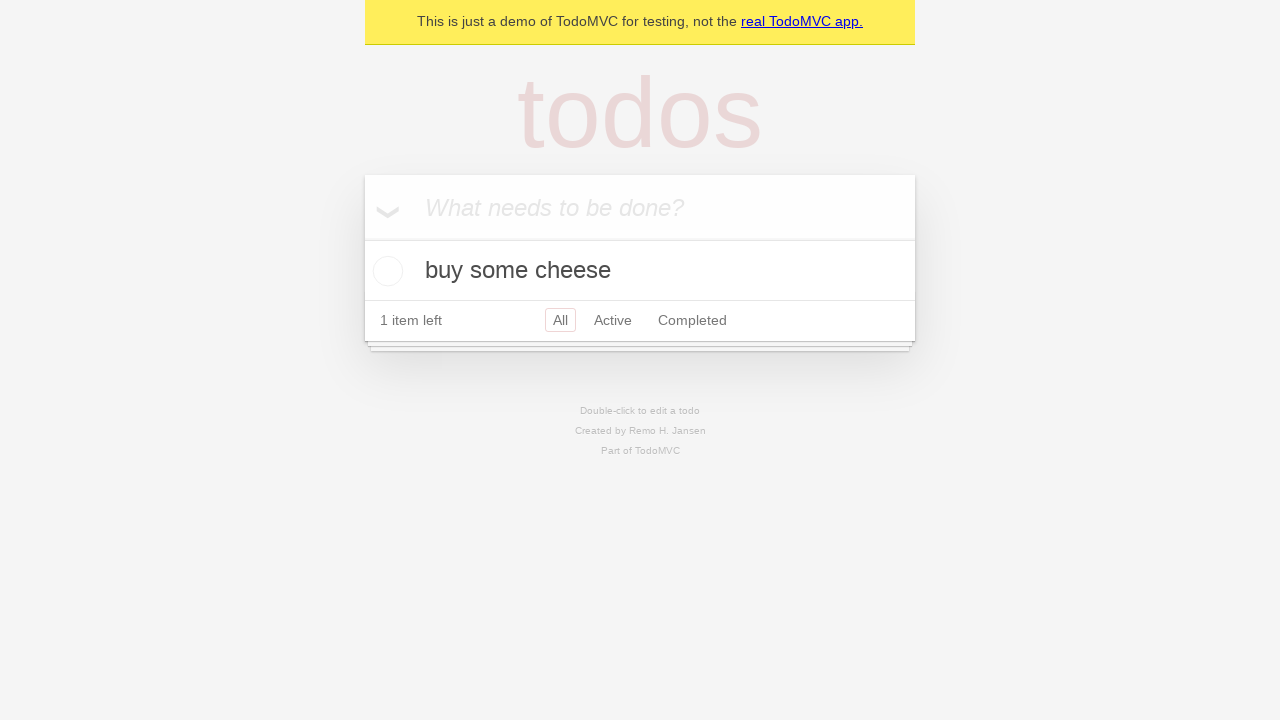

Filled todo input with 'feed the cat' on internal:attr=[placeholder="What needs to be done?"i]
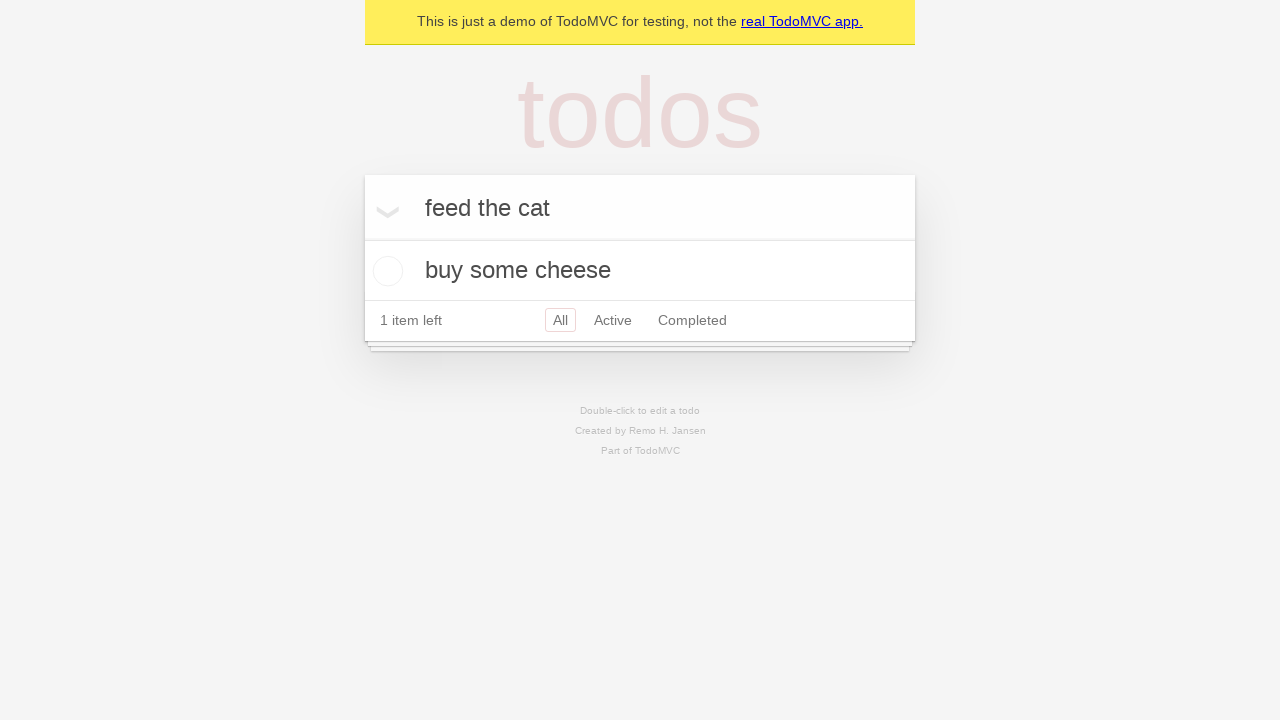

Pressed Enter to create second todo item on internal:attr=[placeholder="What needs to be done?"i]
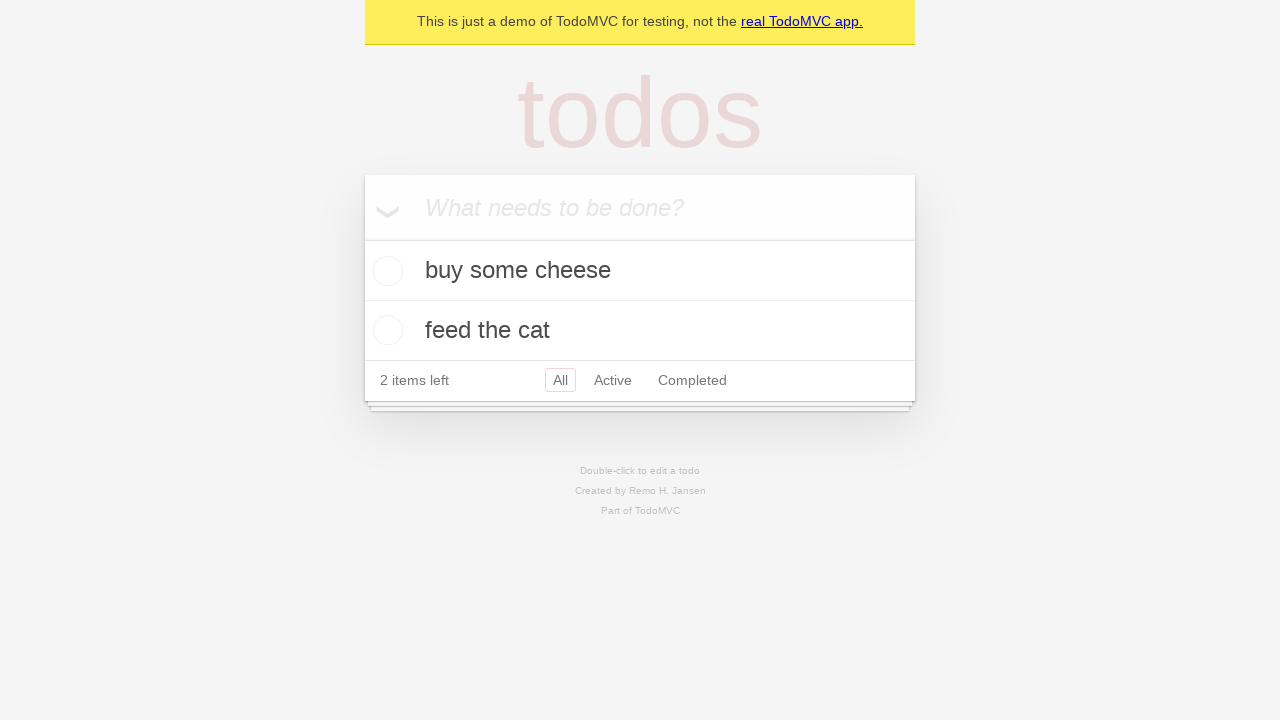

Filled todo input with 'book a doctors appointment' on internal:attr=[placeholder="What needs to be done?"i]
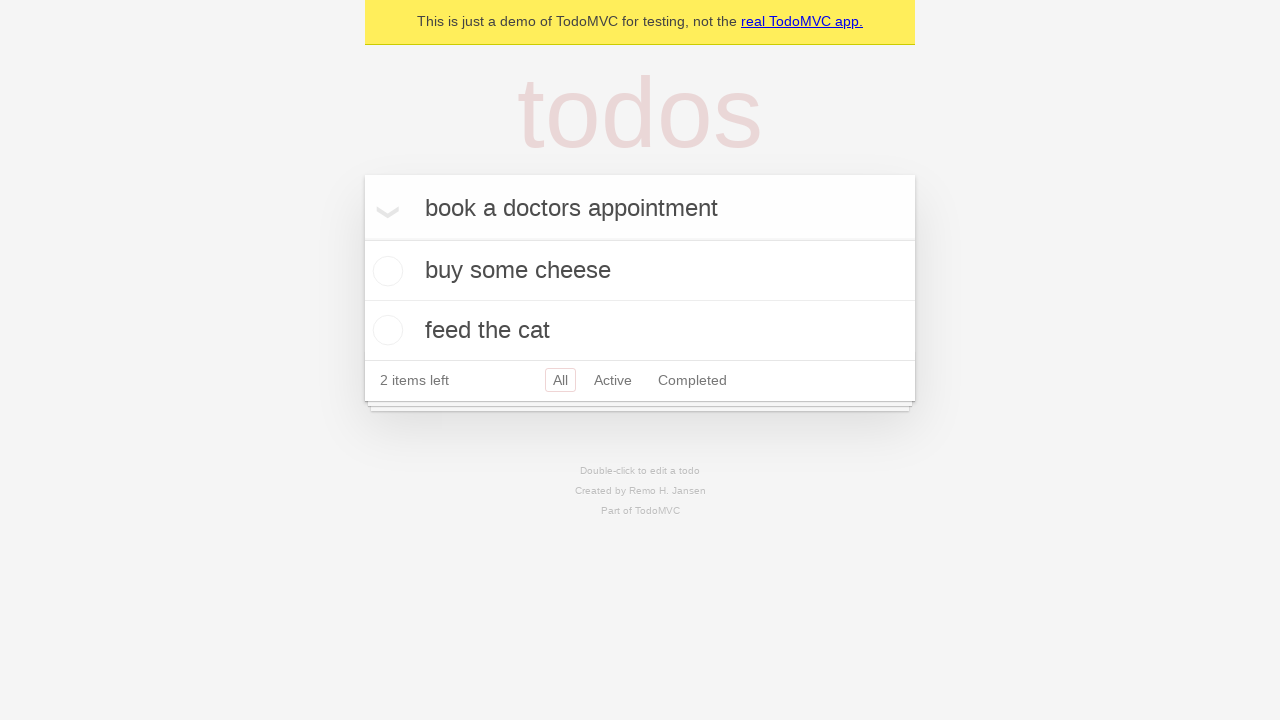

Pressed Enter to create third todo item on internal:attr=[placeholder="What needs to be done?"i]
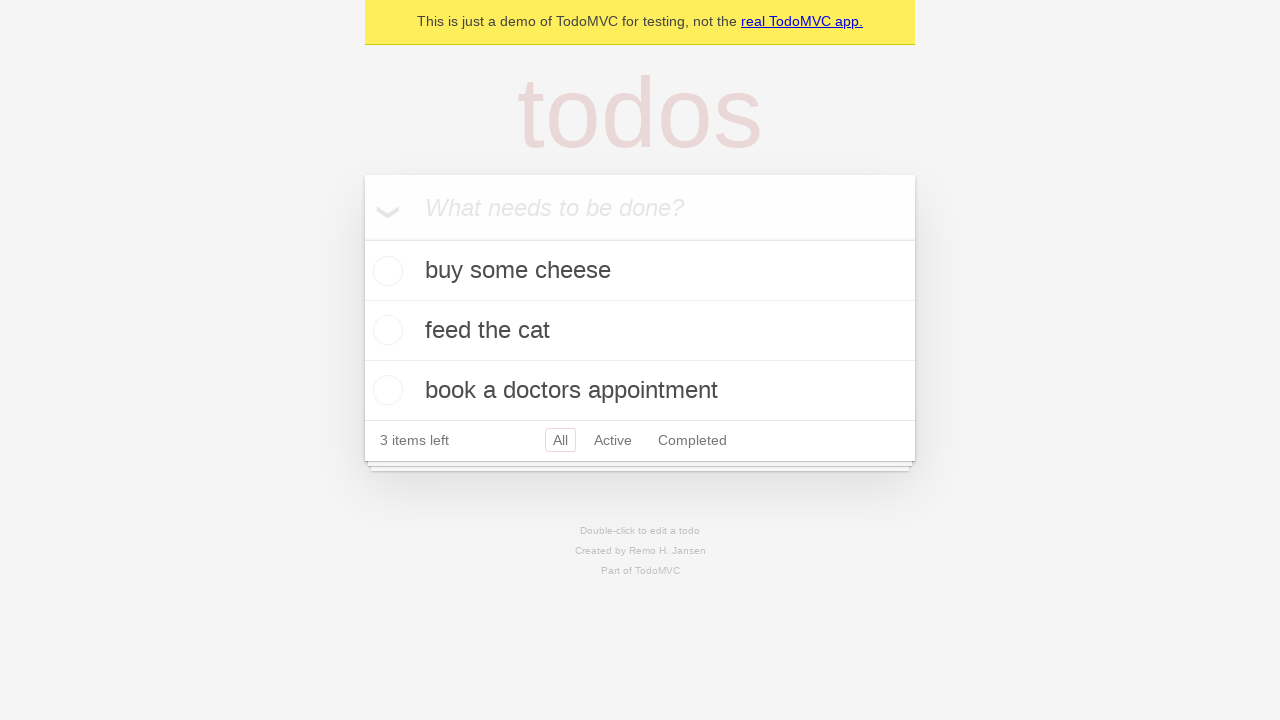

Double-clicked second todo item to enter edit mode at (640, 331) on internal:testid=[data-testid="todo-item"s] >> nth=1
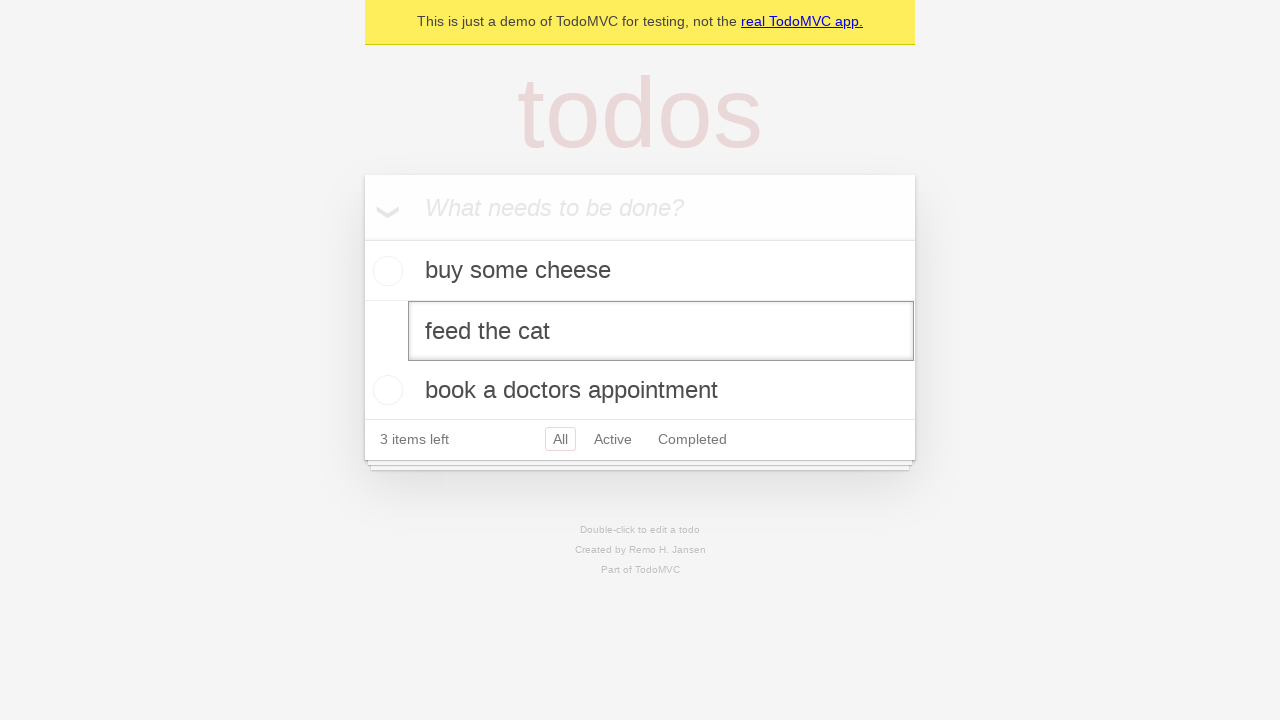

Filled edit textbox with 'buy some sausages' on internal:testid=[data-testid="todo-item"s] >> nth=1 >> internal:role=textbox[nam
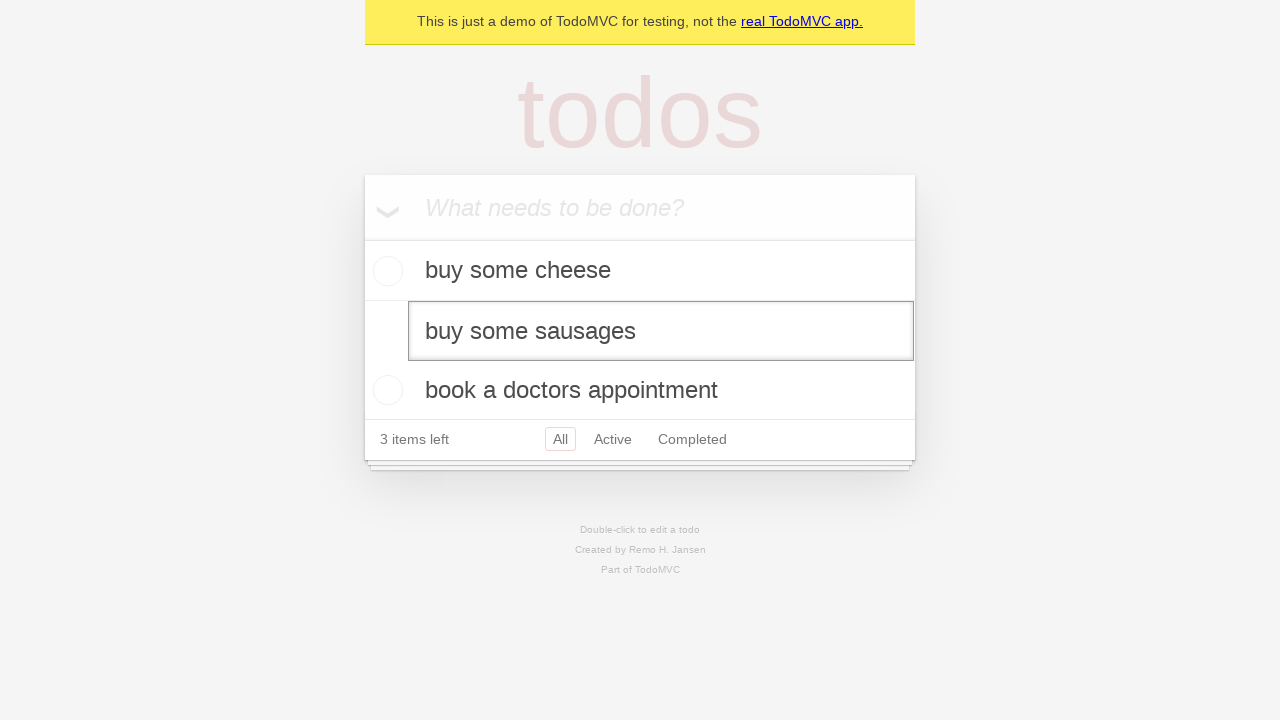

Pressed Enter to save edited todo item on internal:testid=[data-testid="todo-item"s] >> nth=1 >> internal:role=textbox[nam
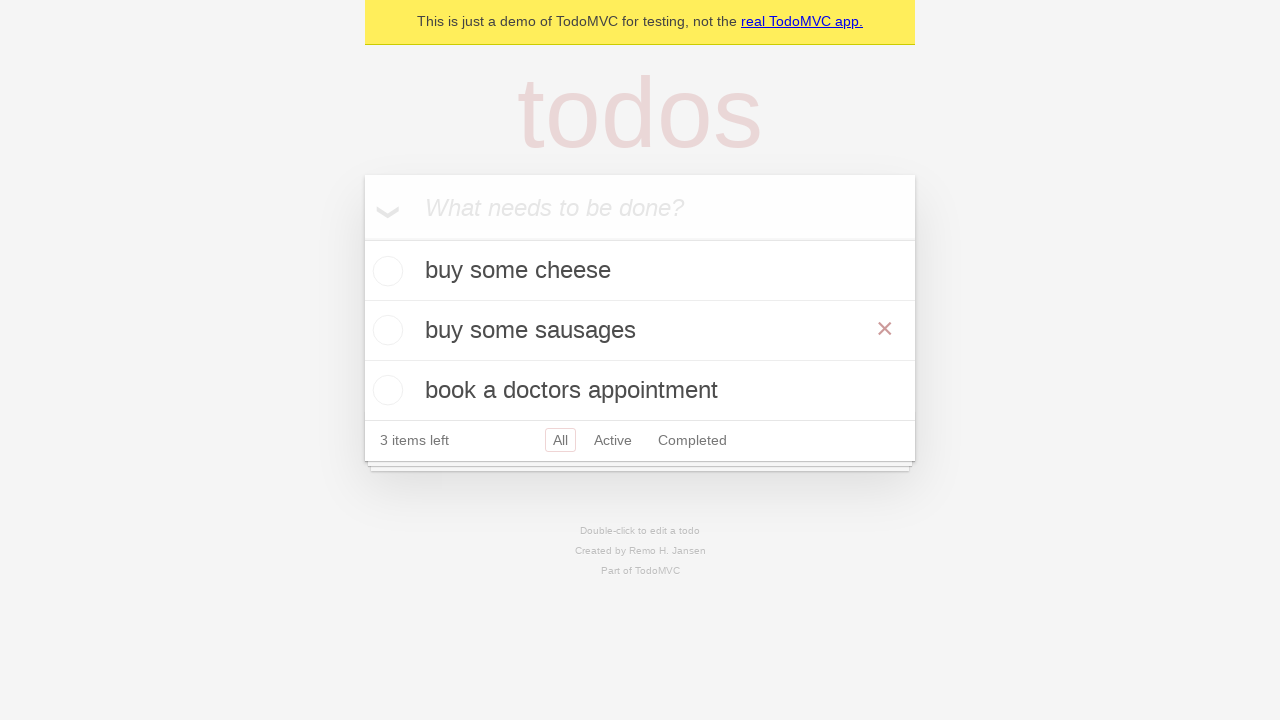

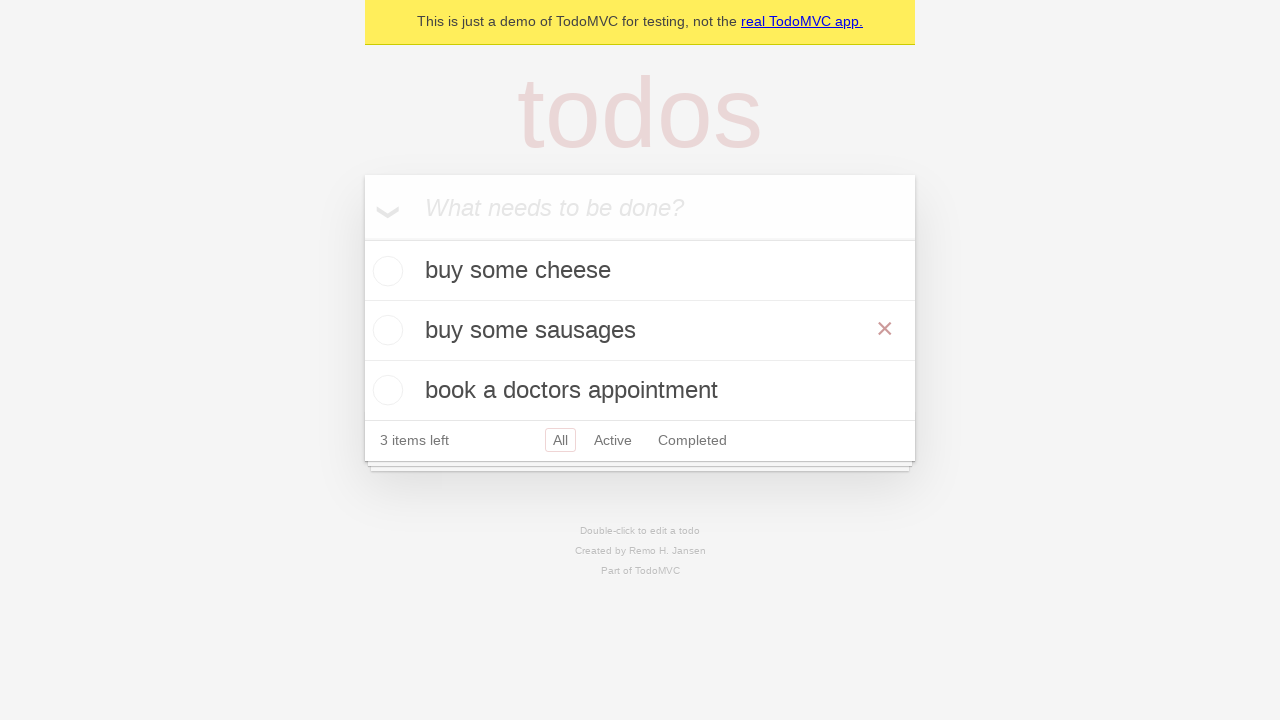